Tests adding jQuery Growl notifications to a webpage by injecting jQuery, jQuery Growl library, and styles via JavaScript, then displaying notification messages on the page.

Starting URL: http://the-internet.herokuapp.com

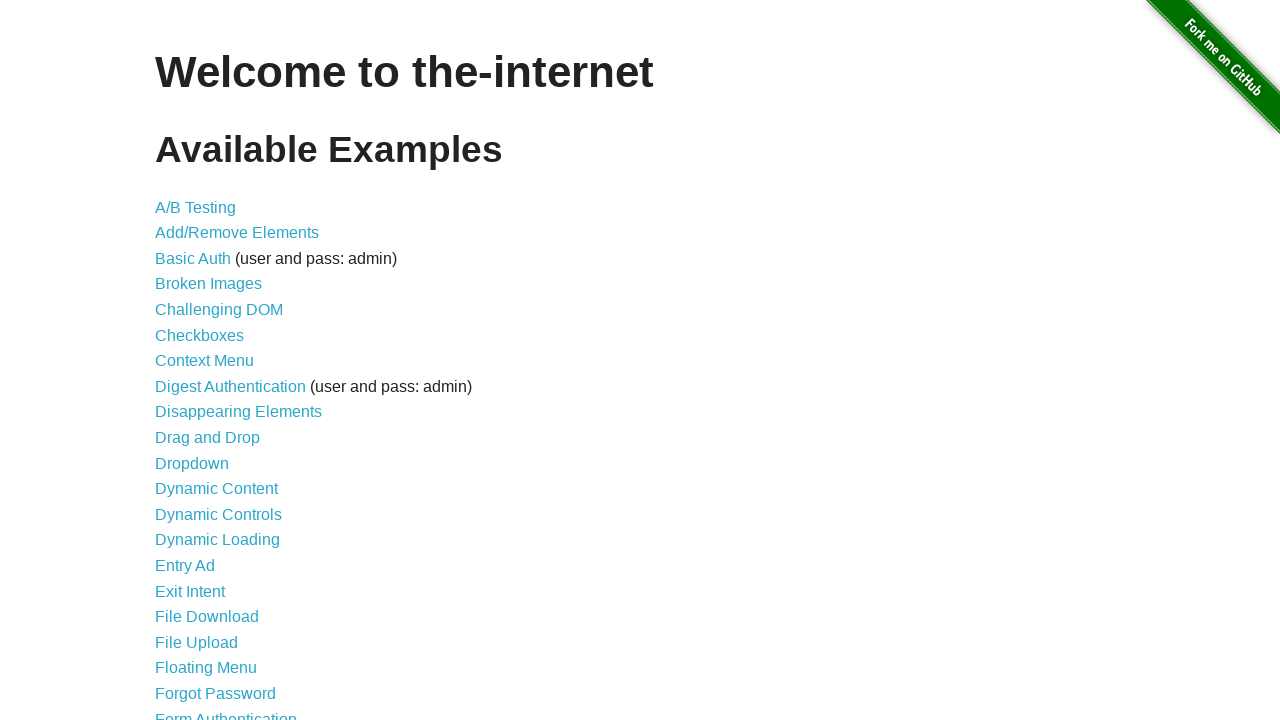

Injected jQuery library if not already present
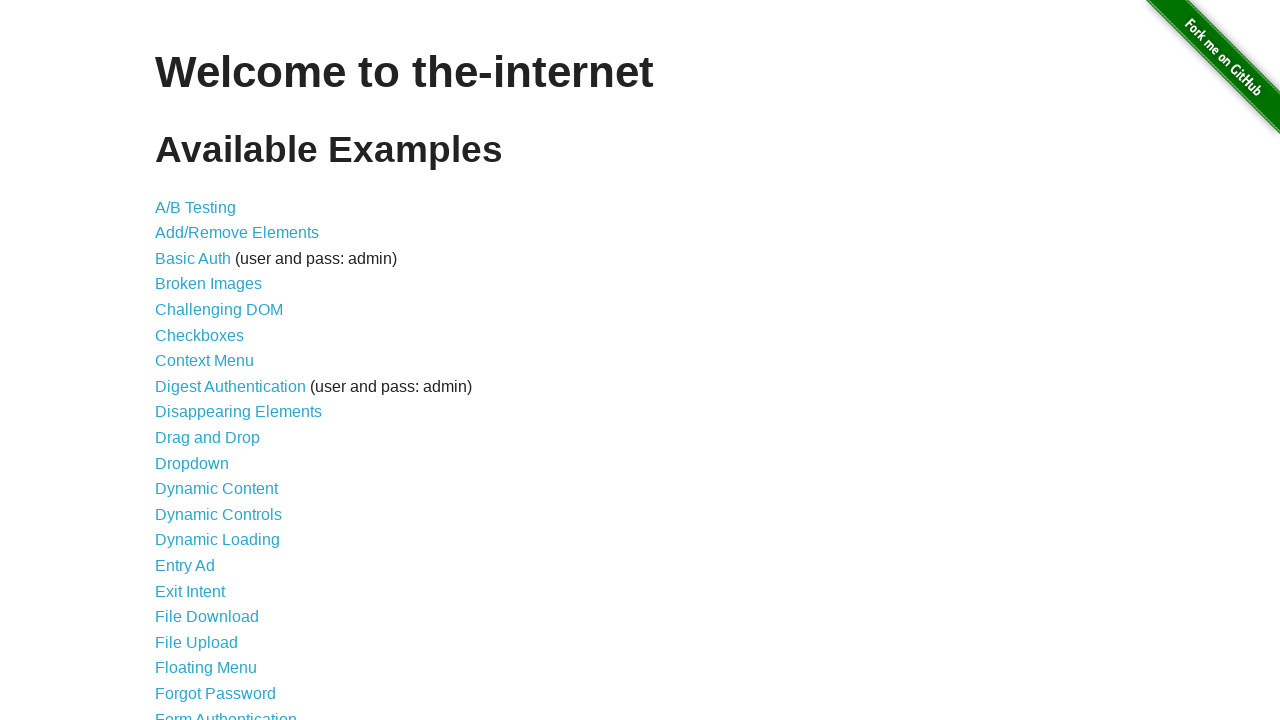

Waited for jQuery to load
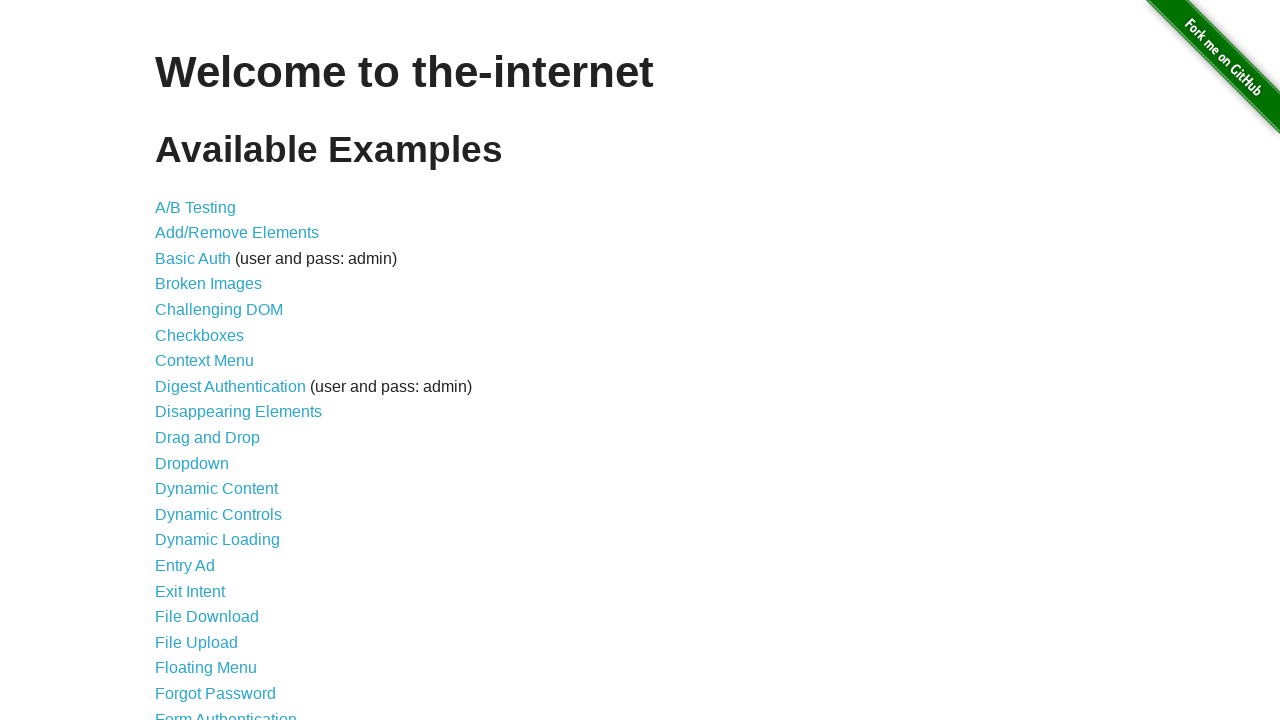

Loaded jQuery Growl library
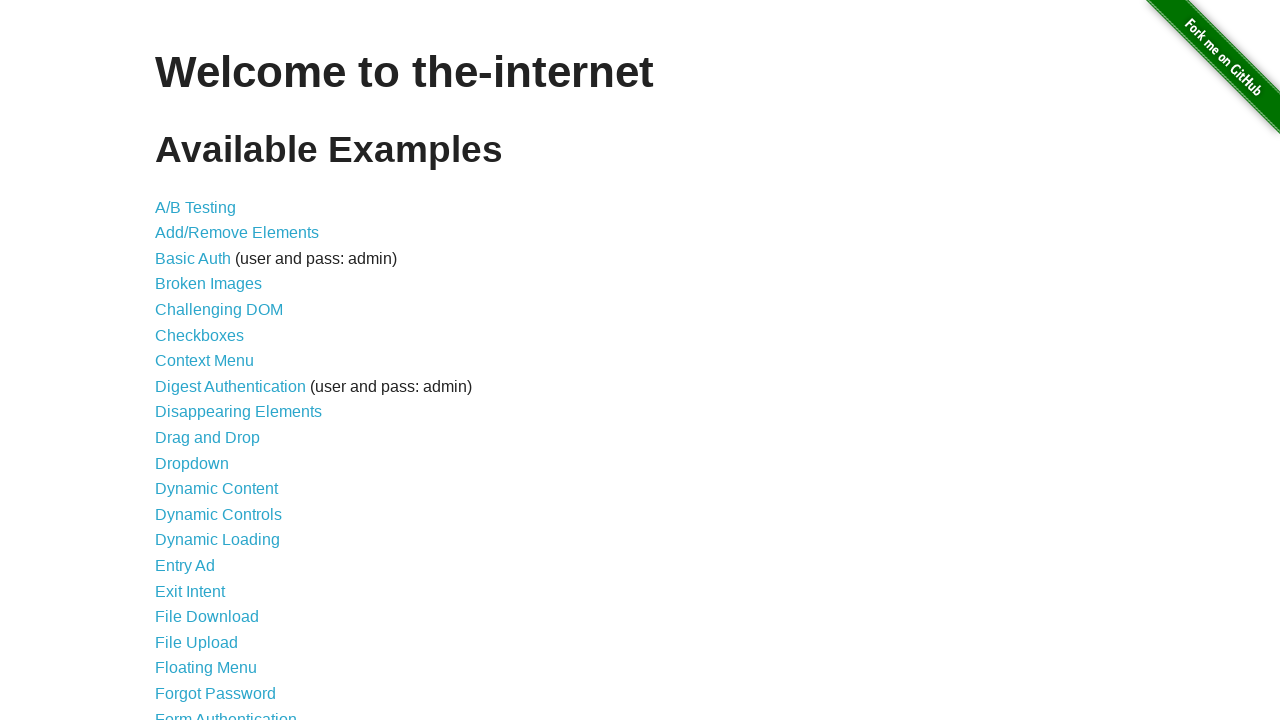

Added jQuery Growl stylesheet to page
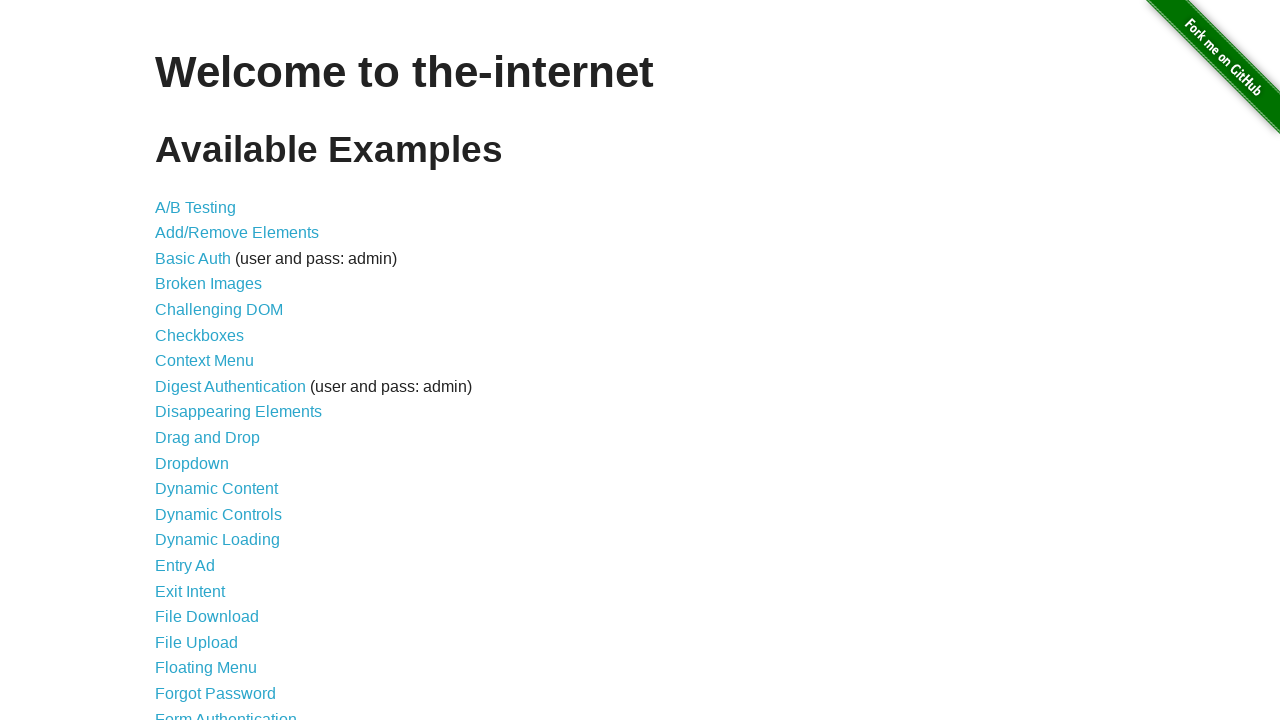

Waited for jQuery Growl to be available
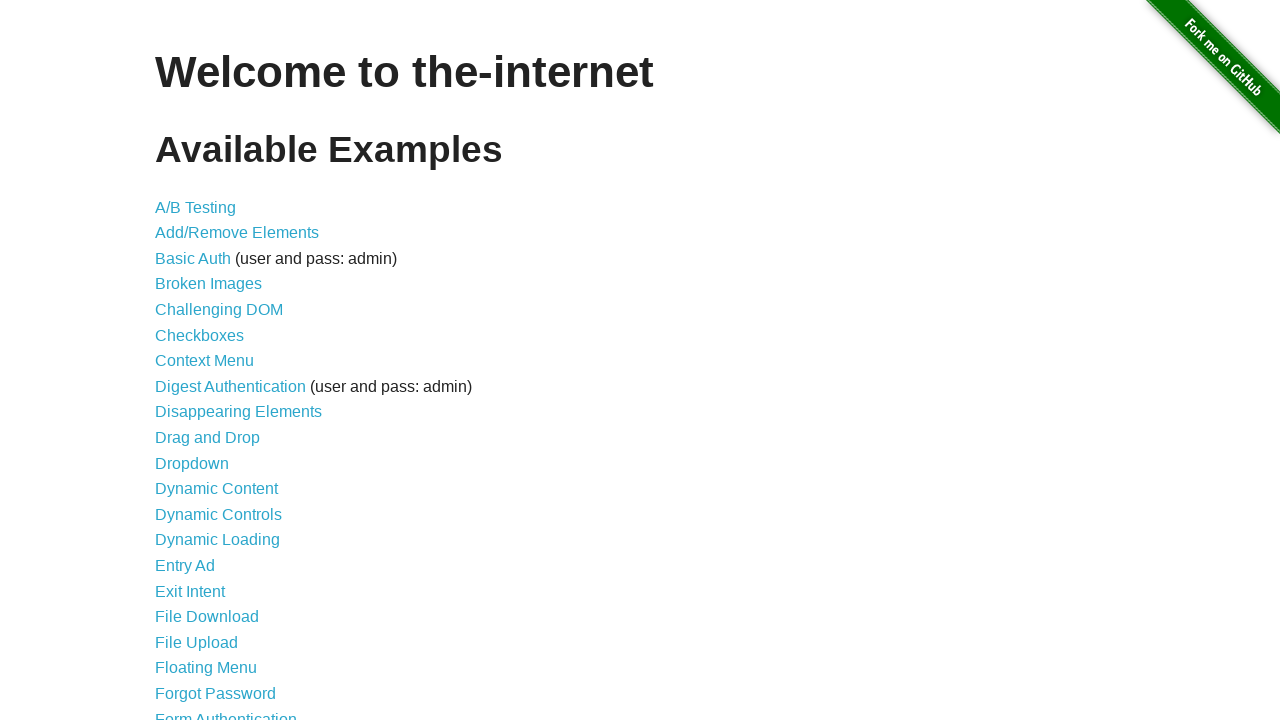

Displayed GET notification message
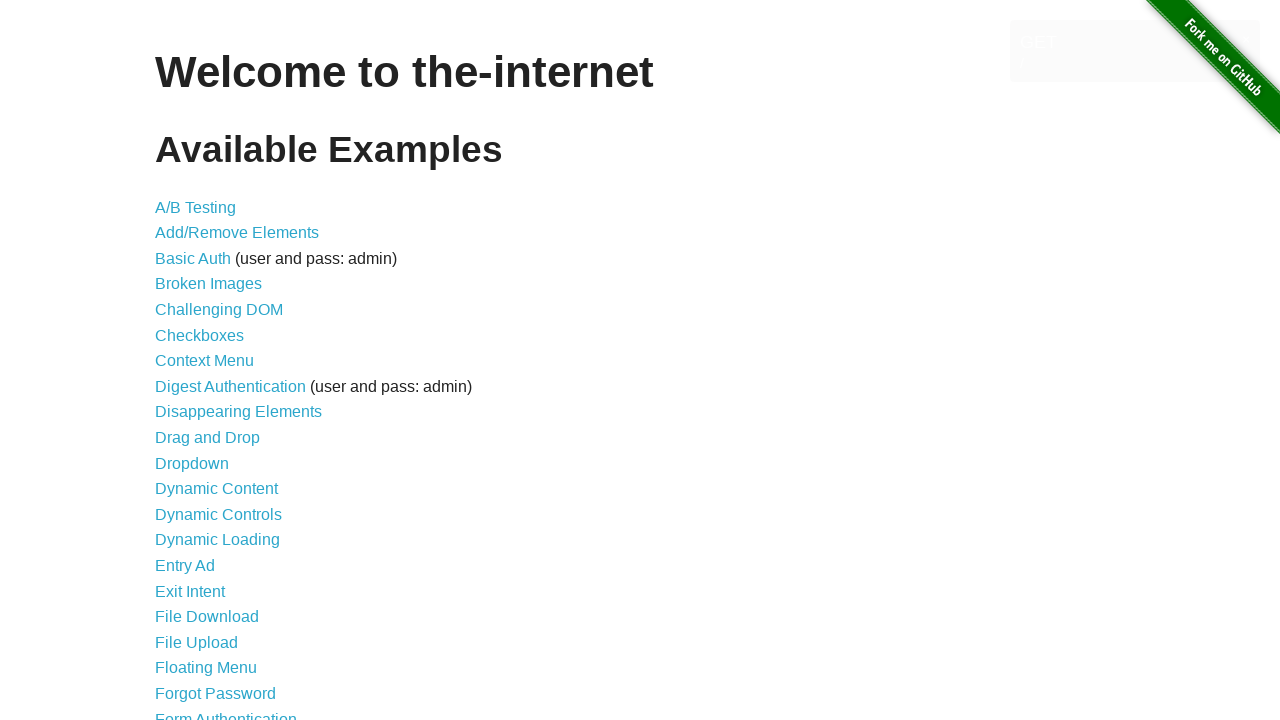

Displayed ERROR notification message
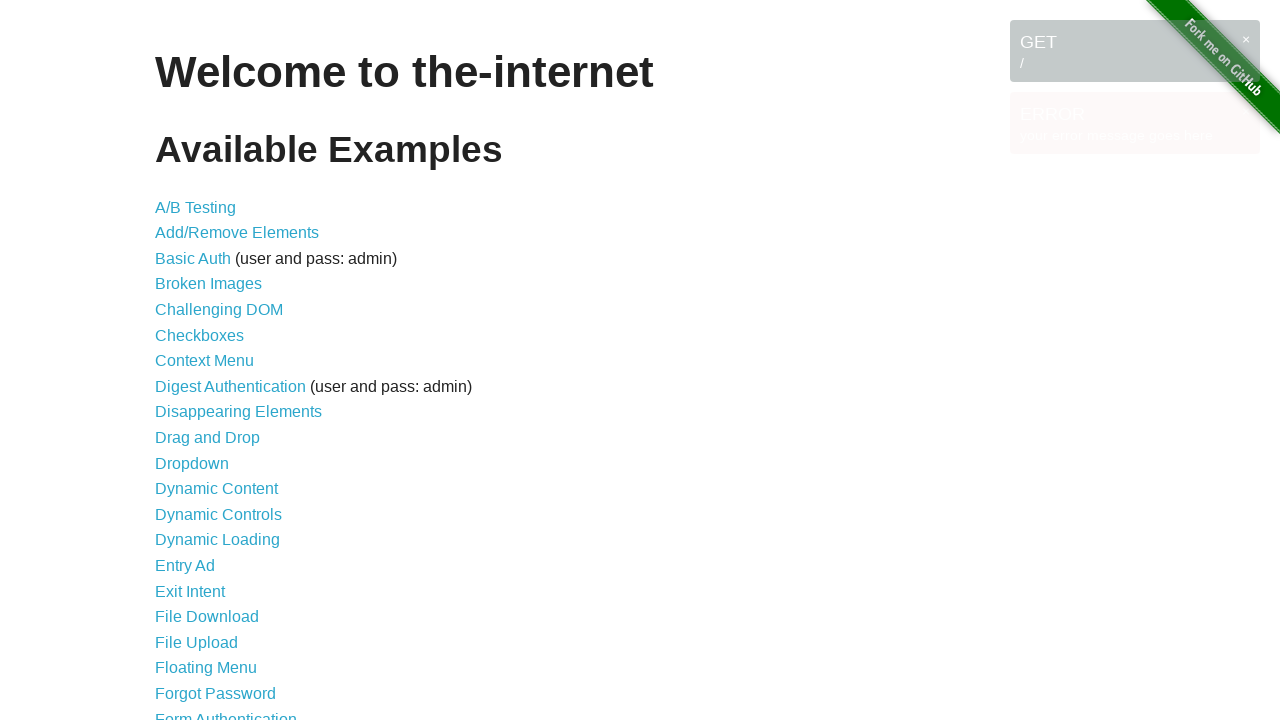

Displayed NOTICE notification message
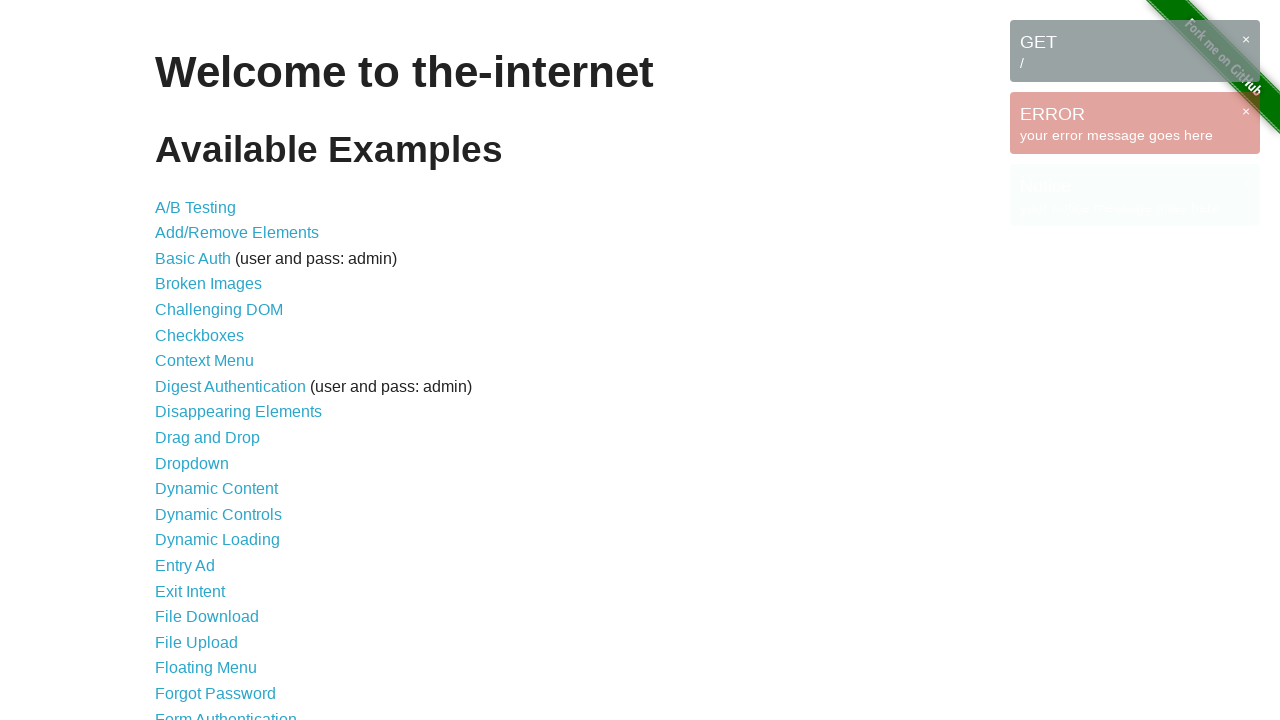

Displayed WARNING notification message
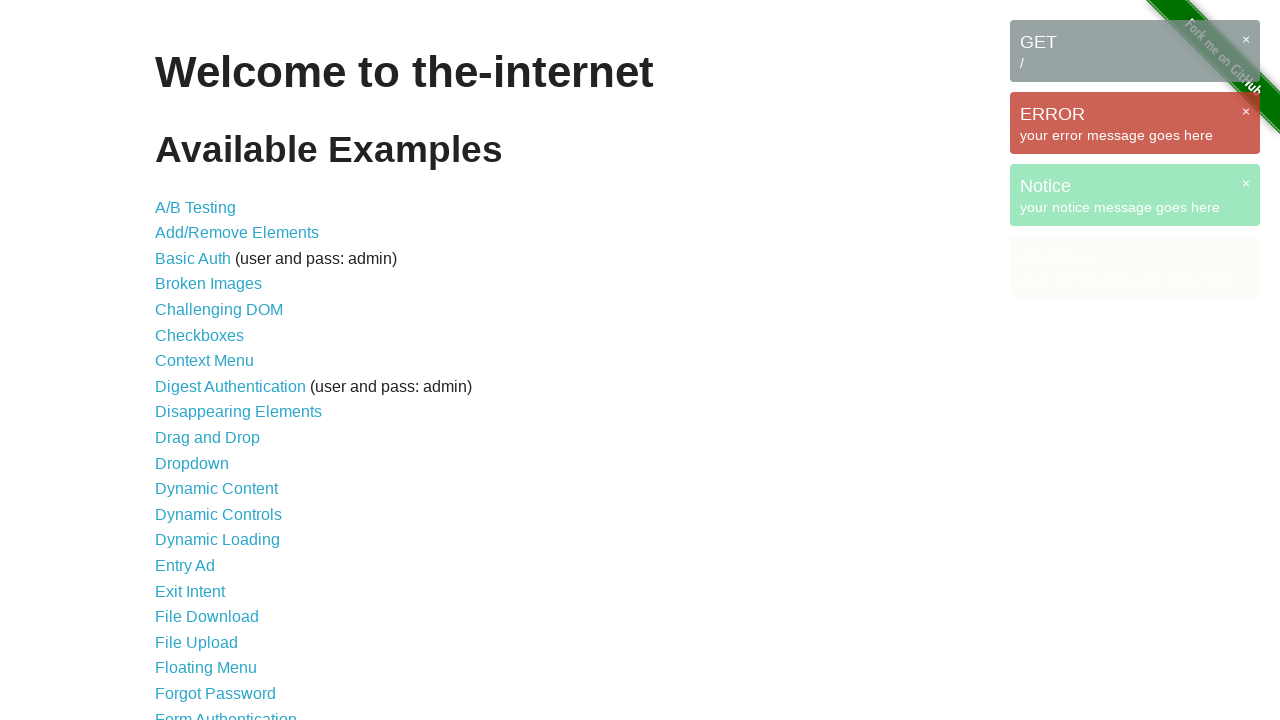

Waited for growl notification messages to appear
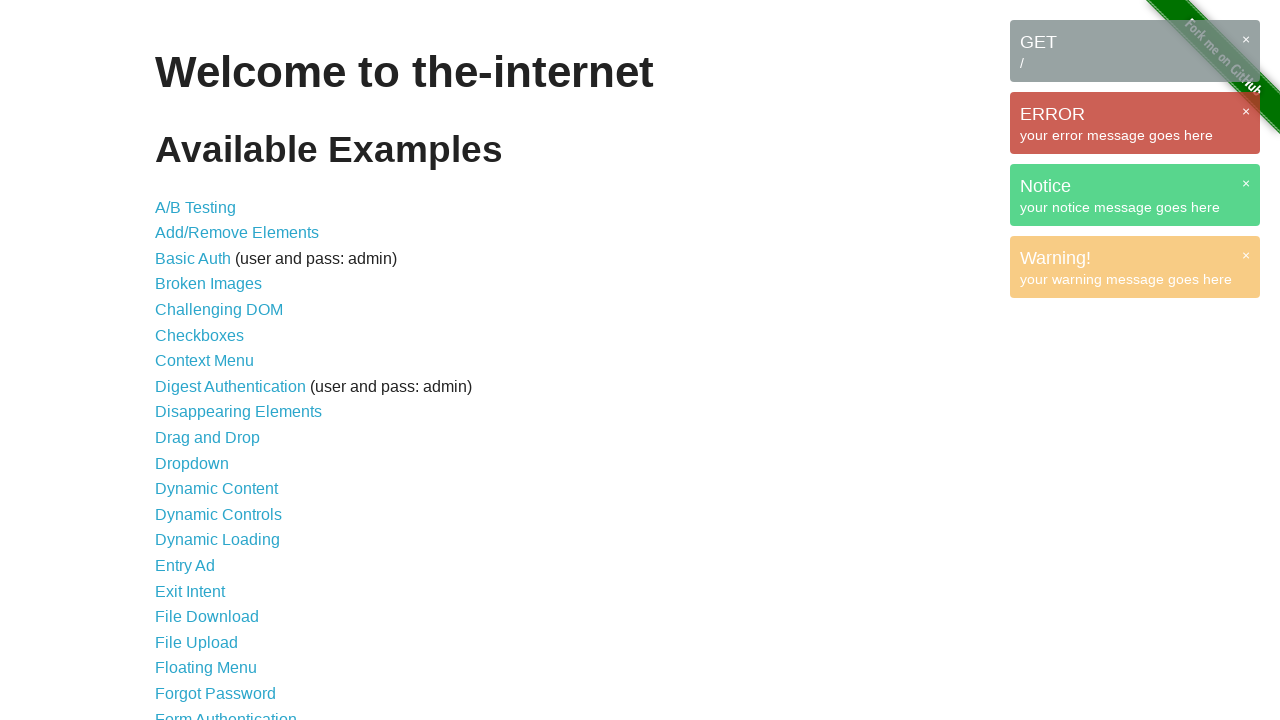

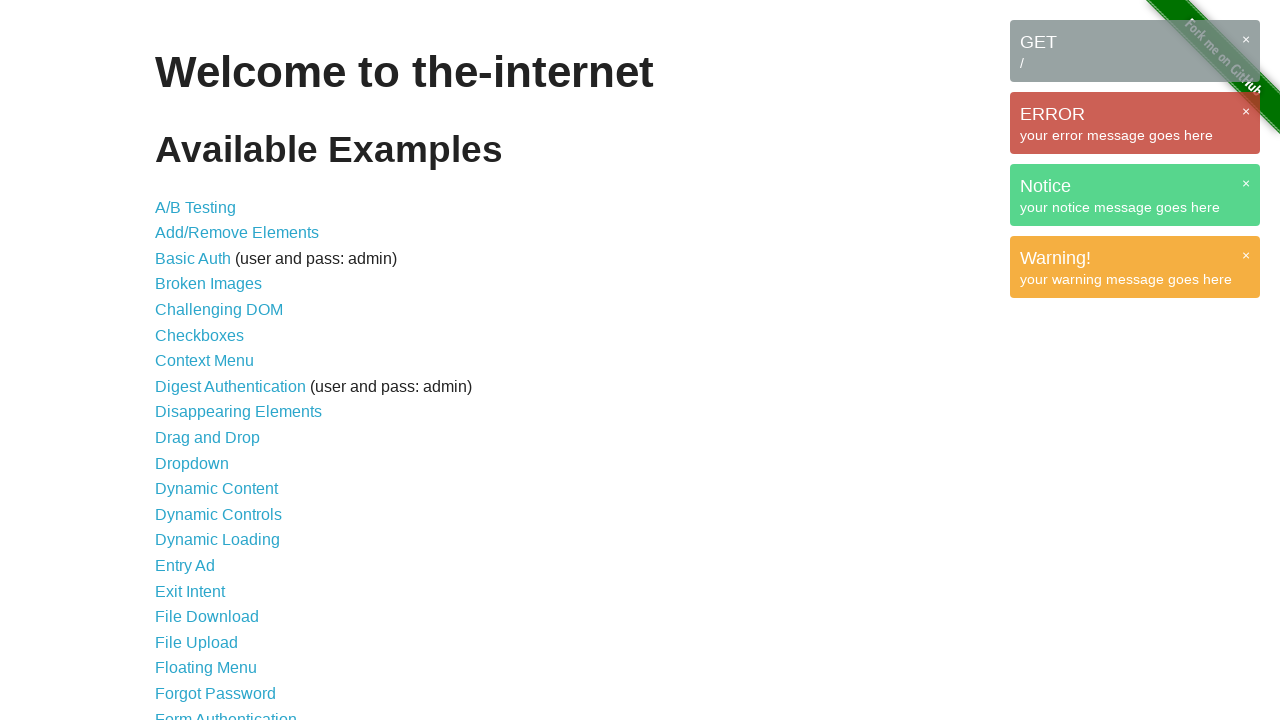